Tests radio button functionality by checking display, enabled, and selected states, then clicking the Male radio button if not already selected

Starting URL: https://syntaxprojects.com/basic-radiobutton-demo.php

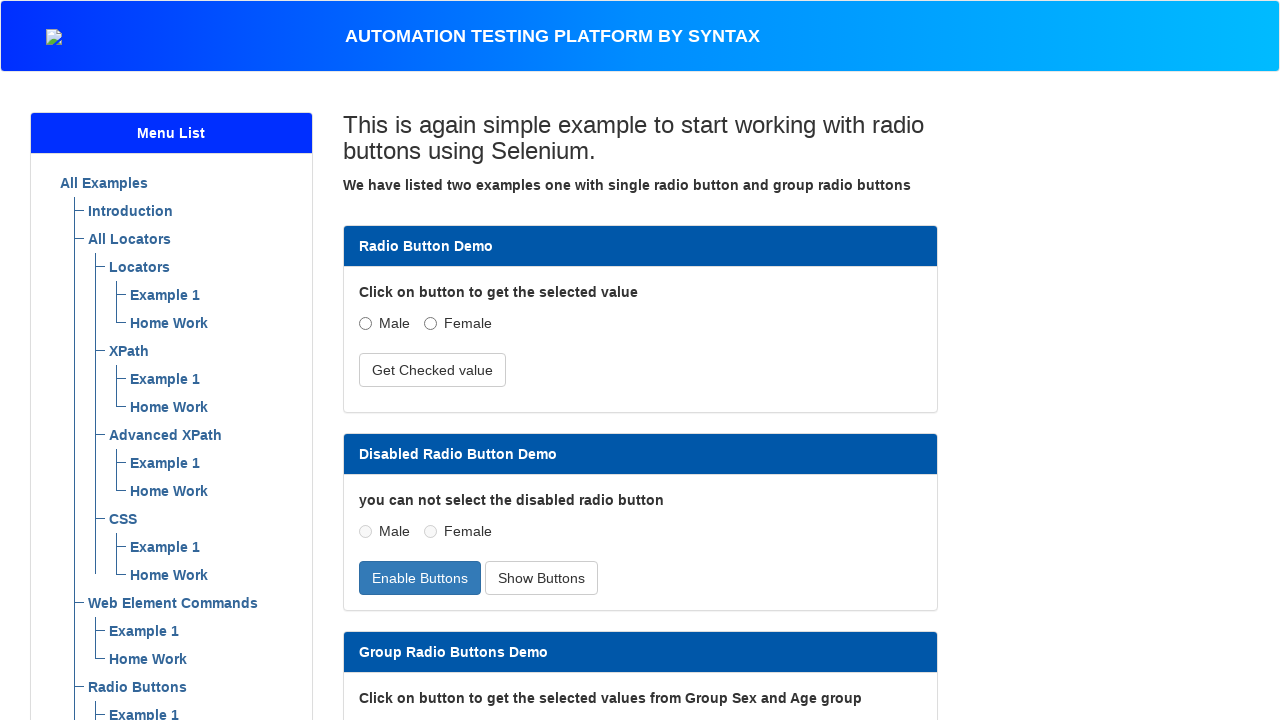

Located the Male radio button element
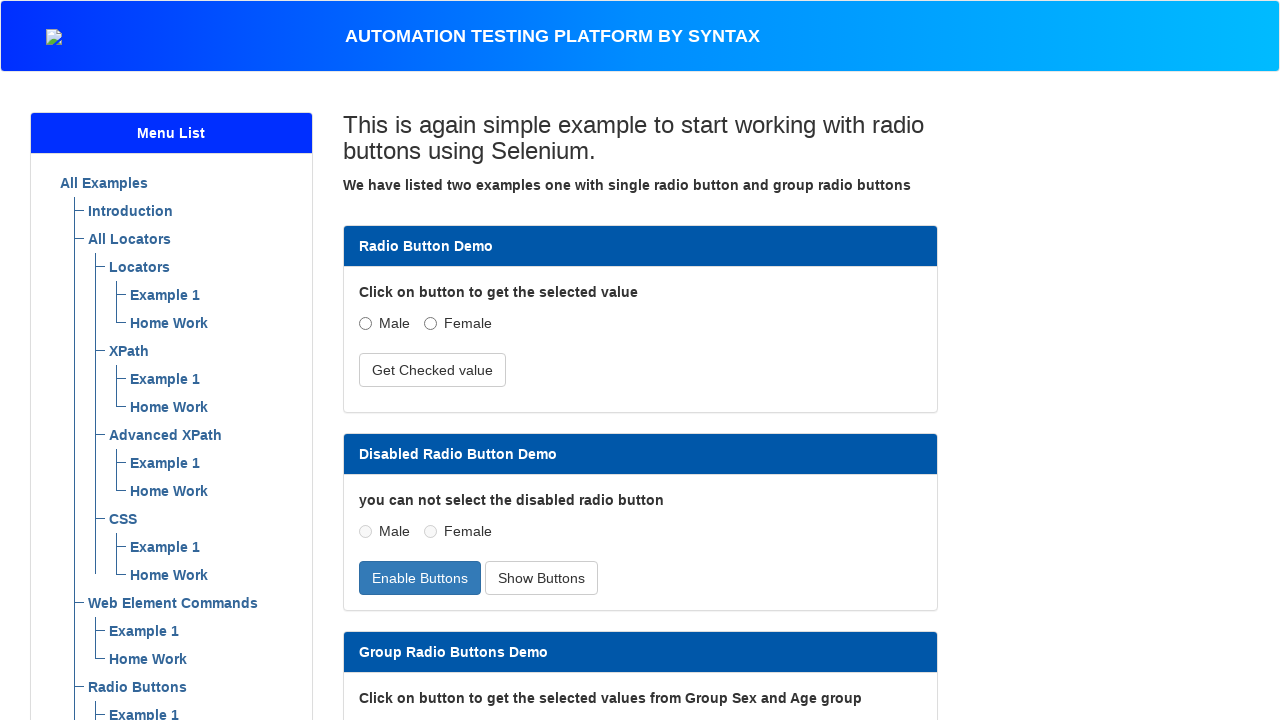

Checked radio button visibility: True
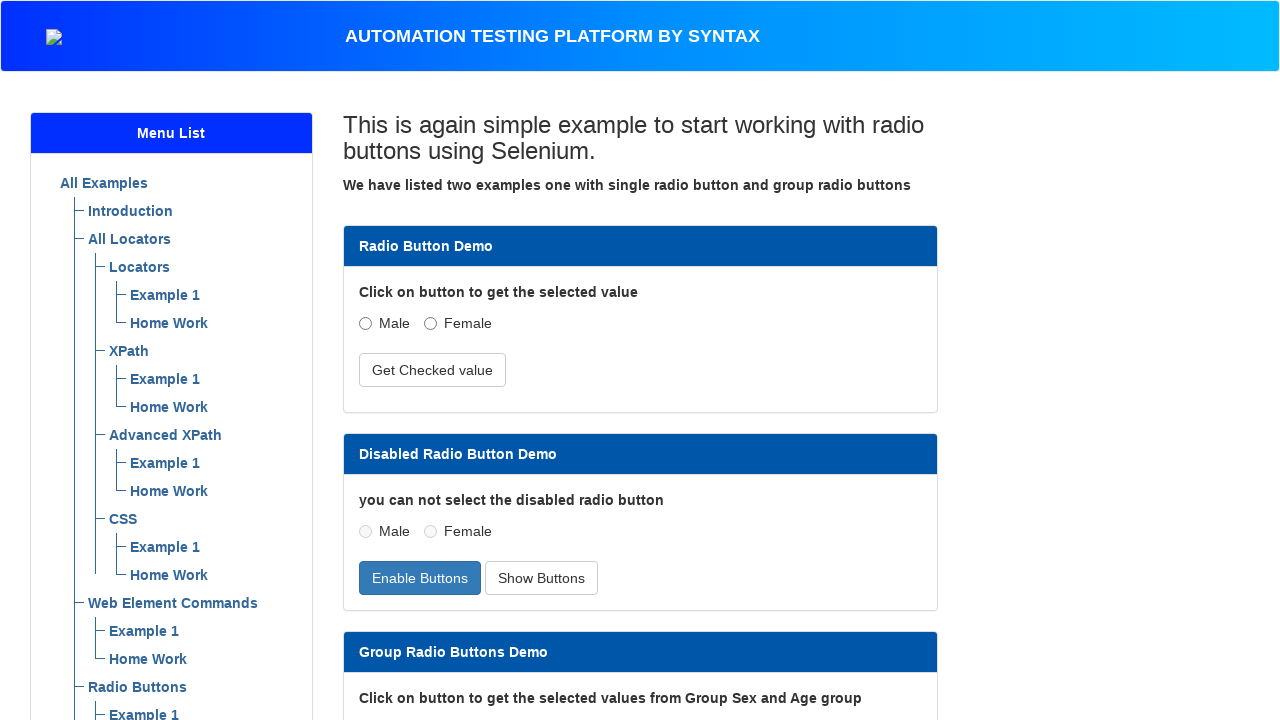

Checked radio button enabled state: True
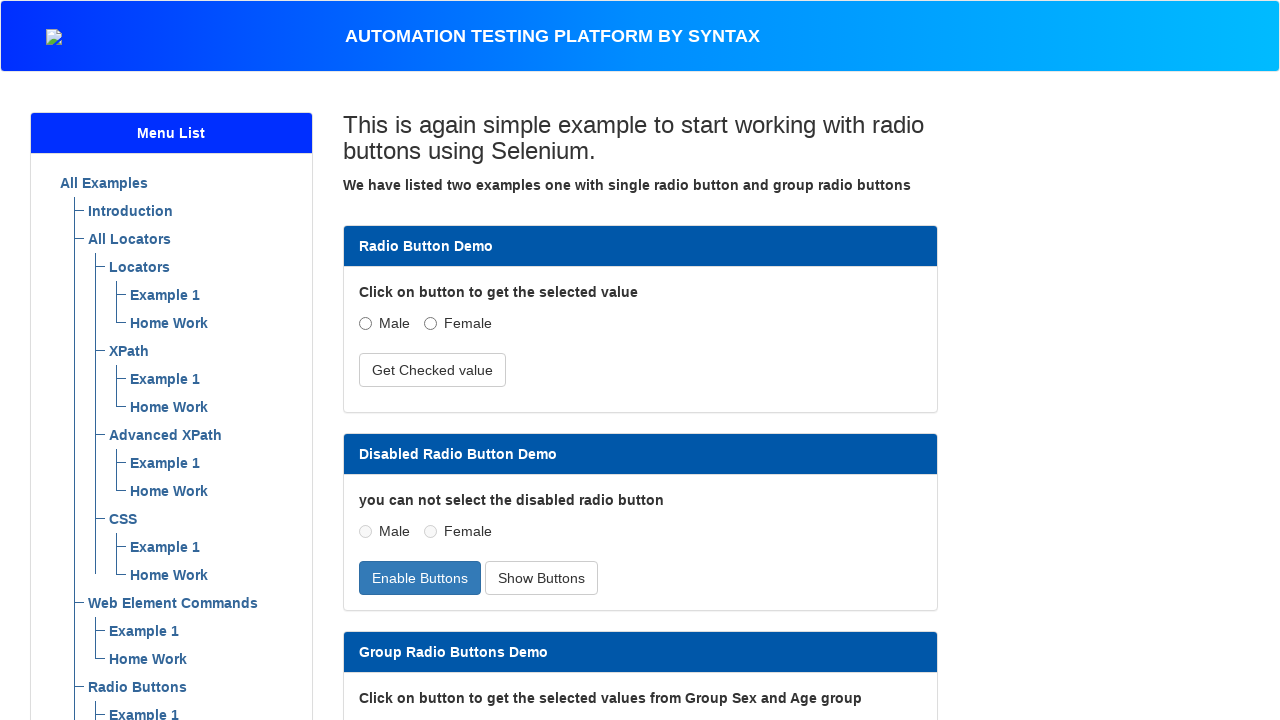

Checked radio button selected state: False
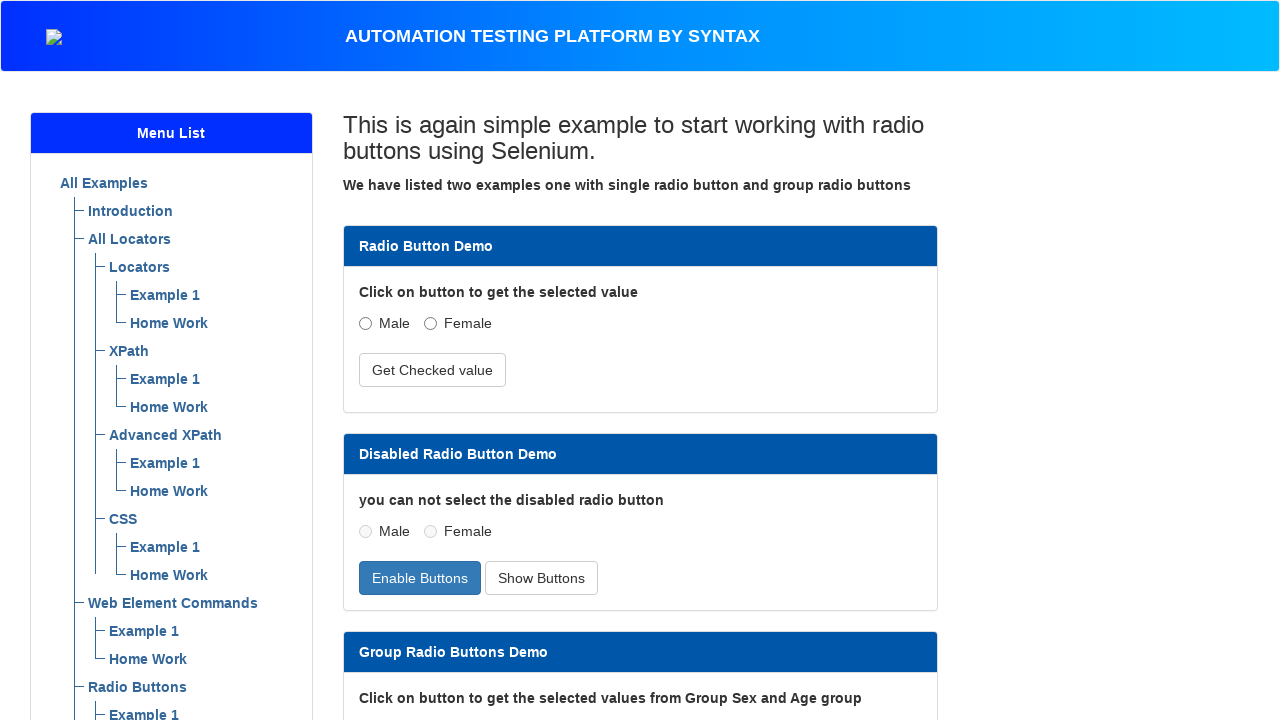

Clicked the Male radio button to select it at (365, 324) on xpath=//input[@name='optradio' and @value='Male']
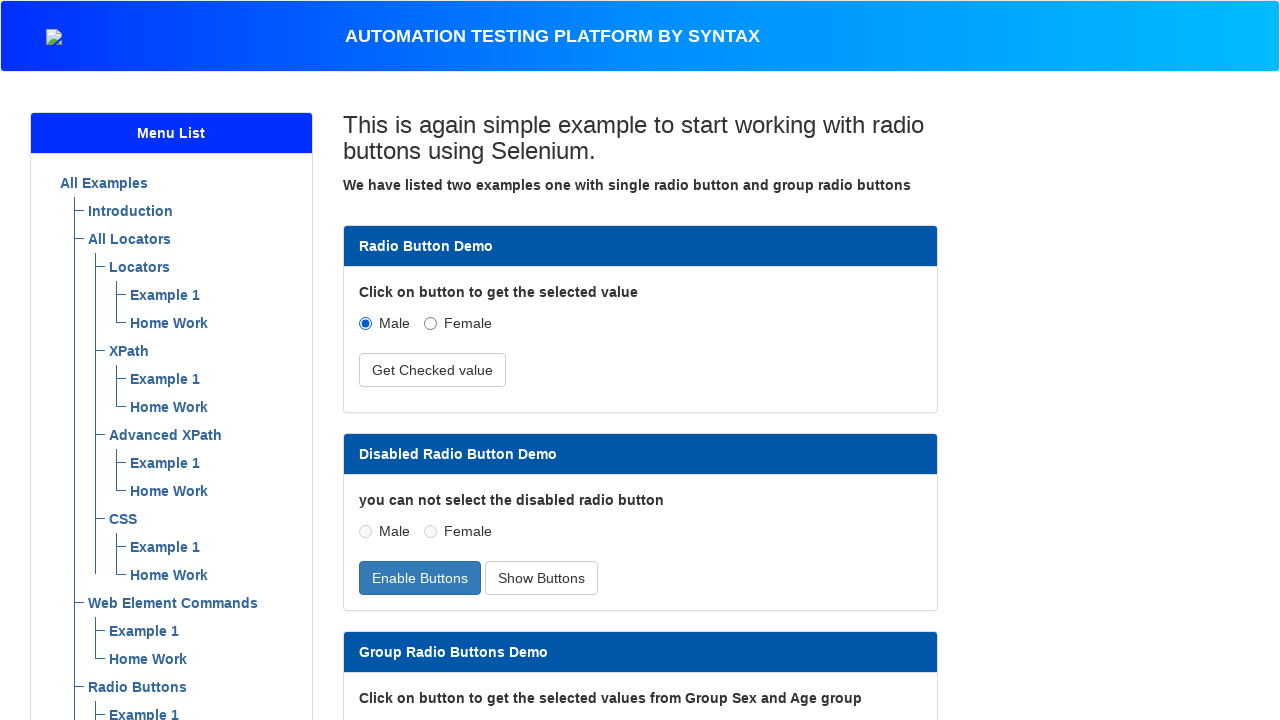

Verified radio button is now selected: True
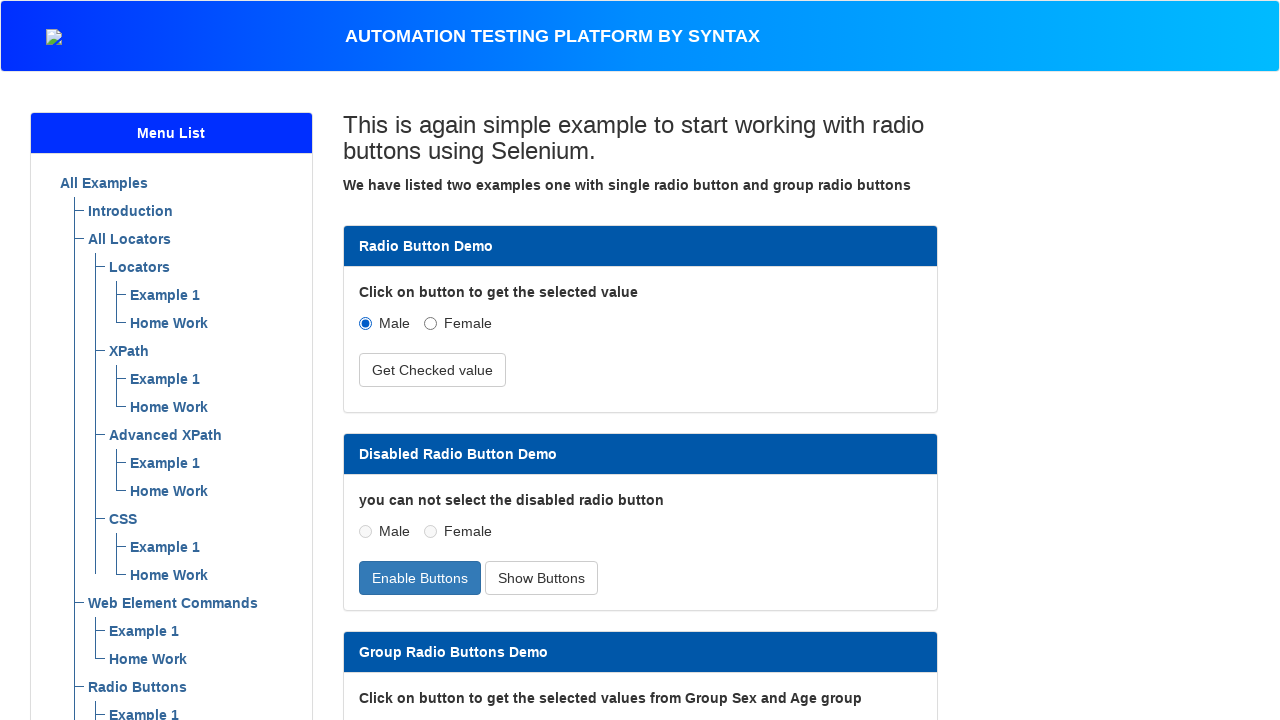

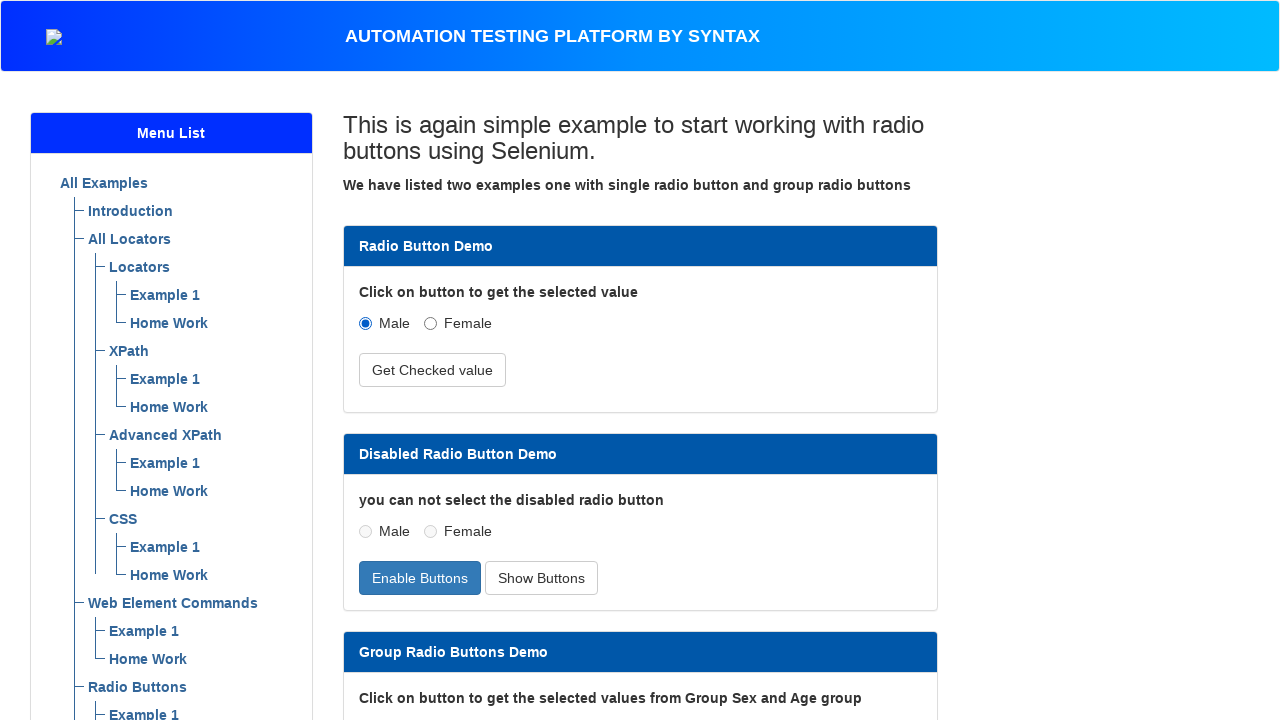